Tests table sorting functionality by clicking on a column header and verifying that the data is sorted correctly

Starting URL: https://rahulshettyacademy.com/seleniumPractise/#/offers

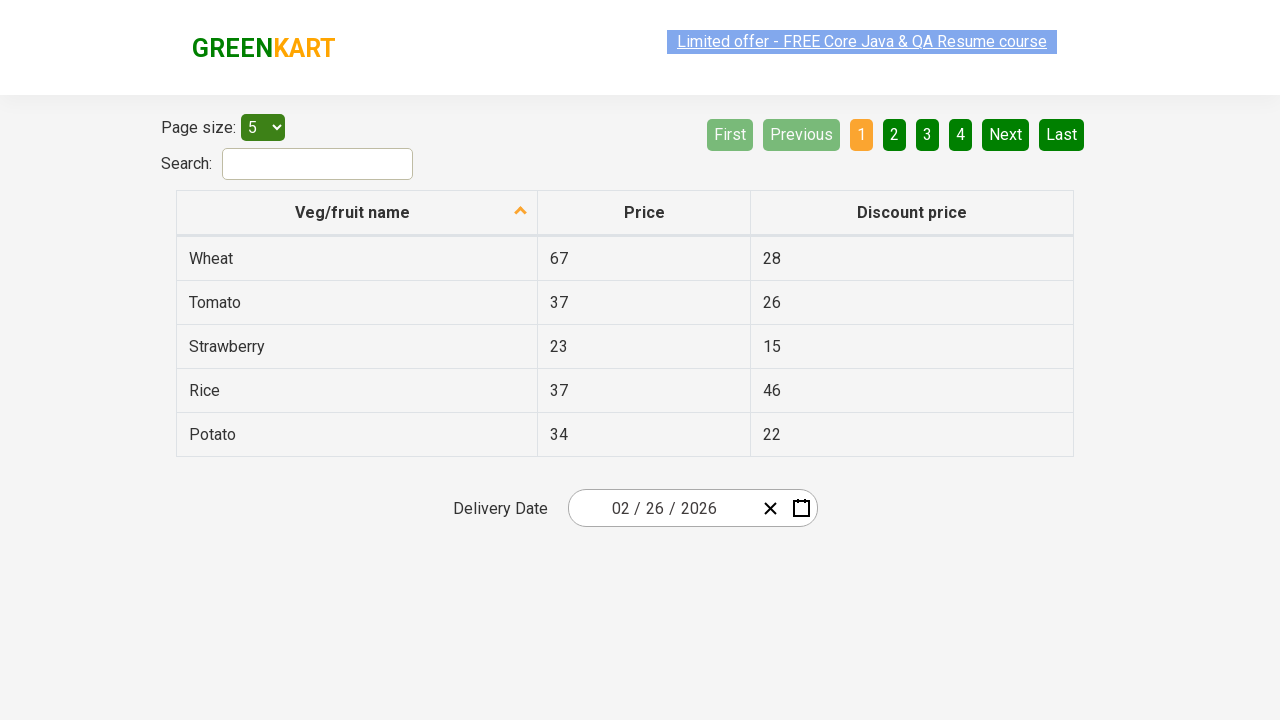

Clicked on 'Veg/fruit name' column header to sort table at (357, 213) on xpath=//tr/th[1]
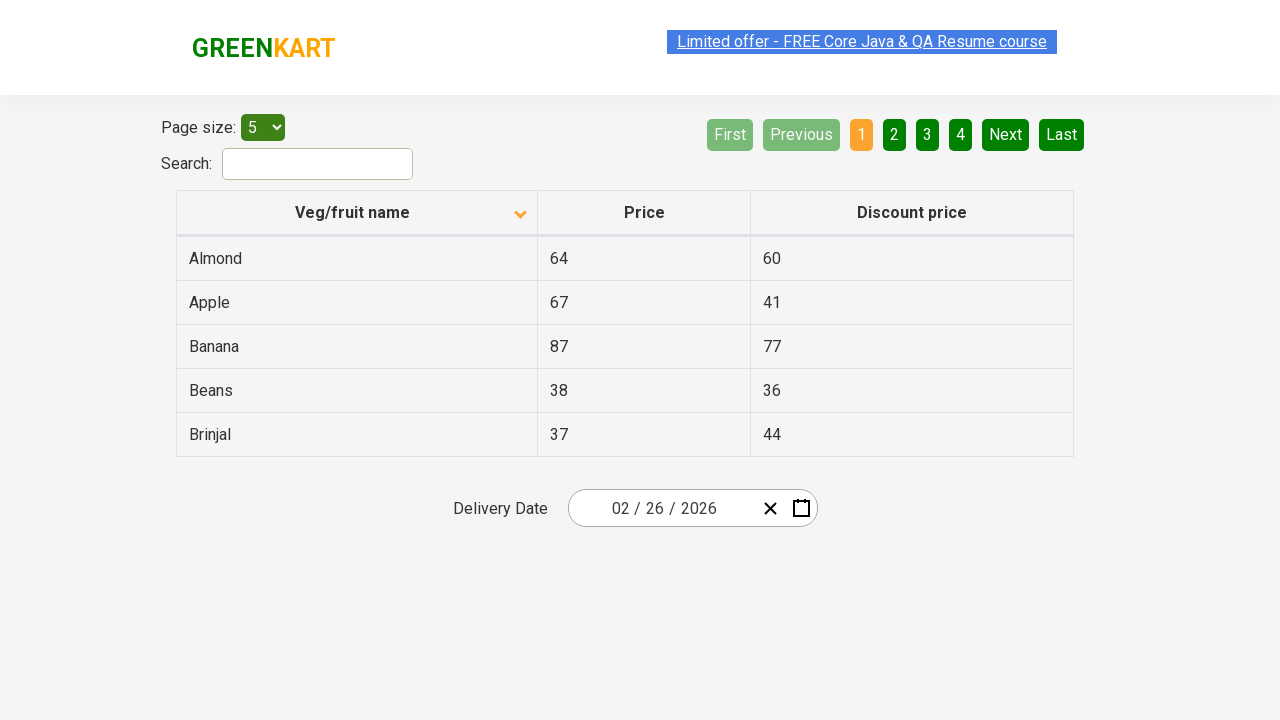

Waited for table to be sorted (1000ms timeout)
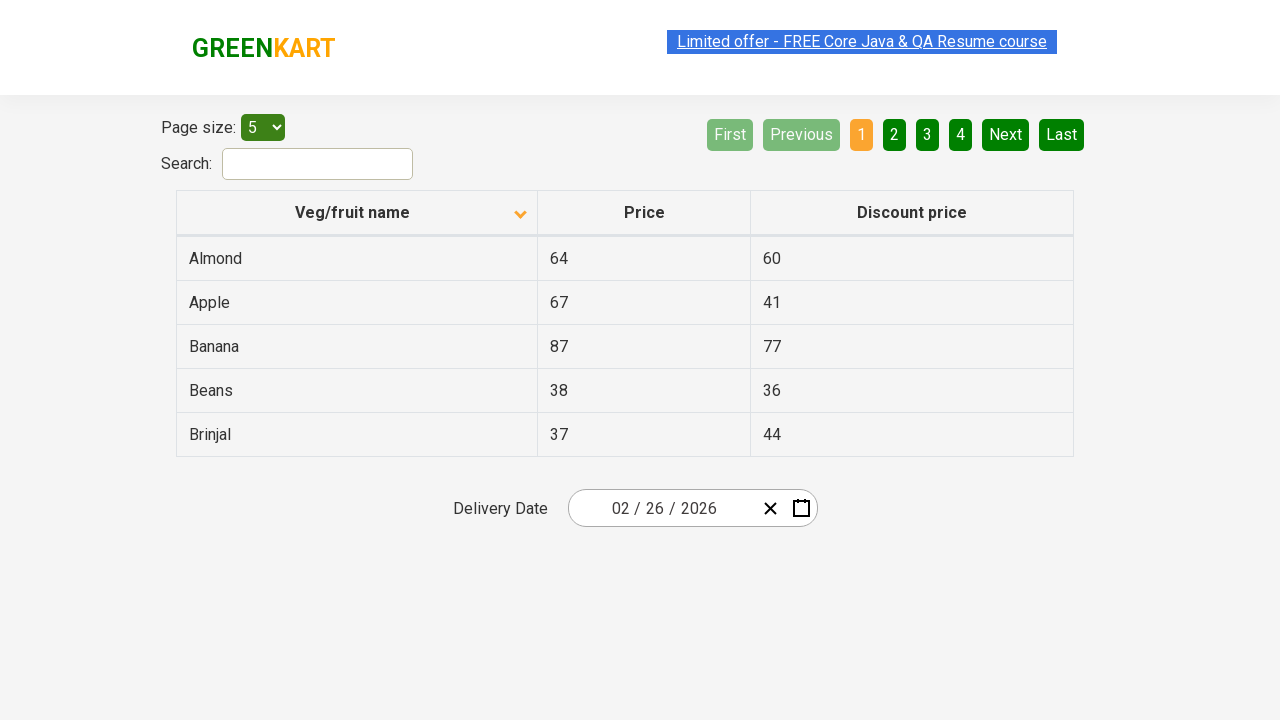

Retrieved all elements from the first column
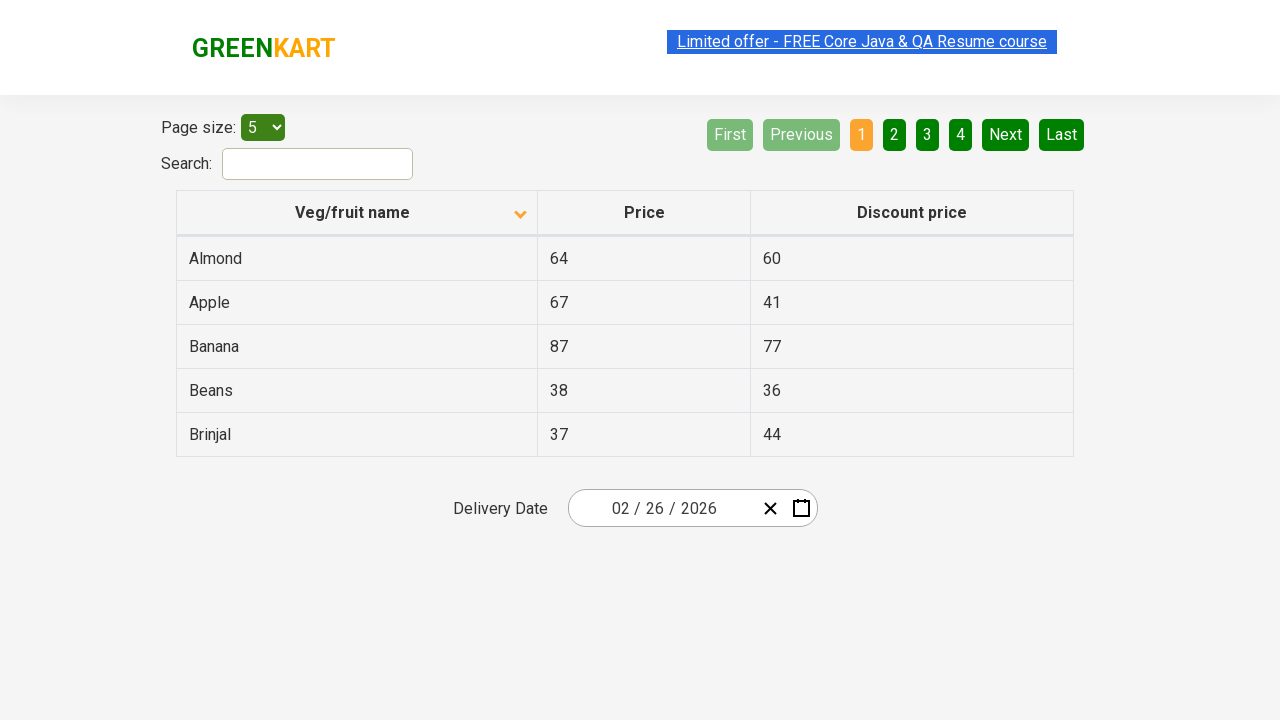

Extracted text from 5 column elements
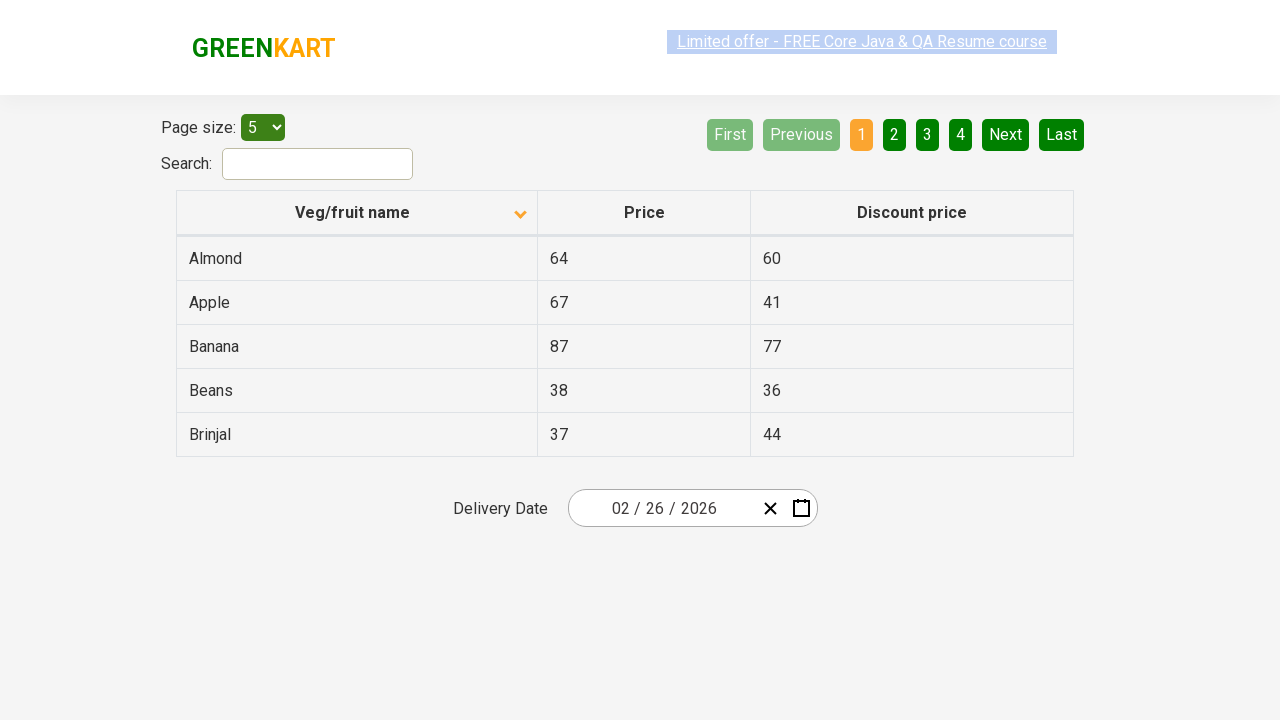

Created alphabetically sorted version of the list
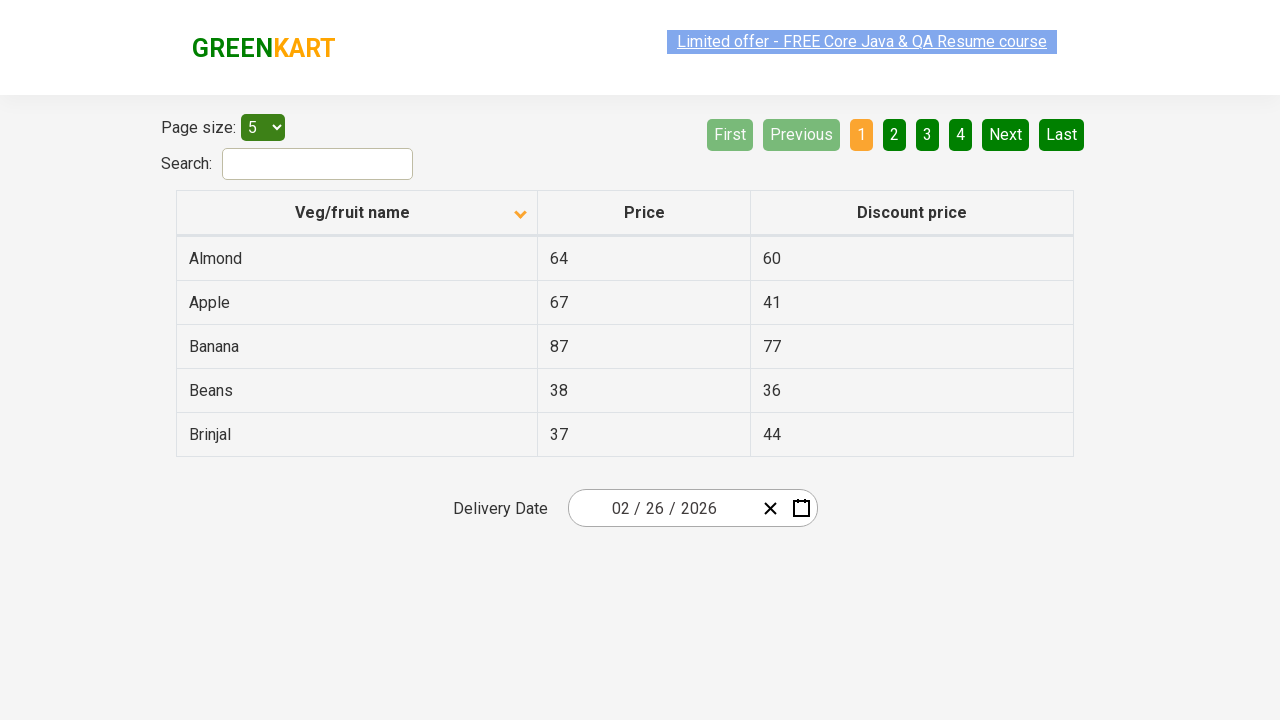

Verified that table data is sorted alphabetically - assertion passed
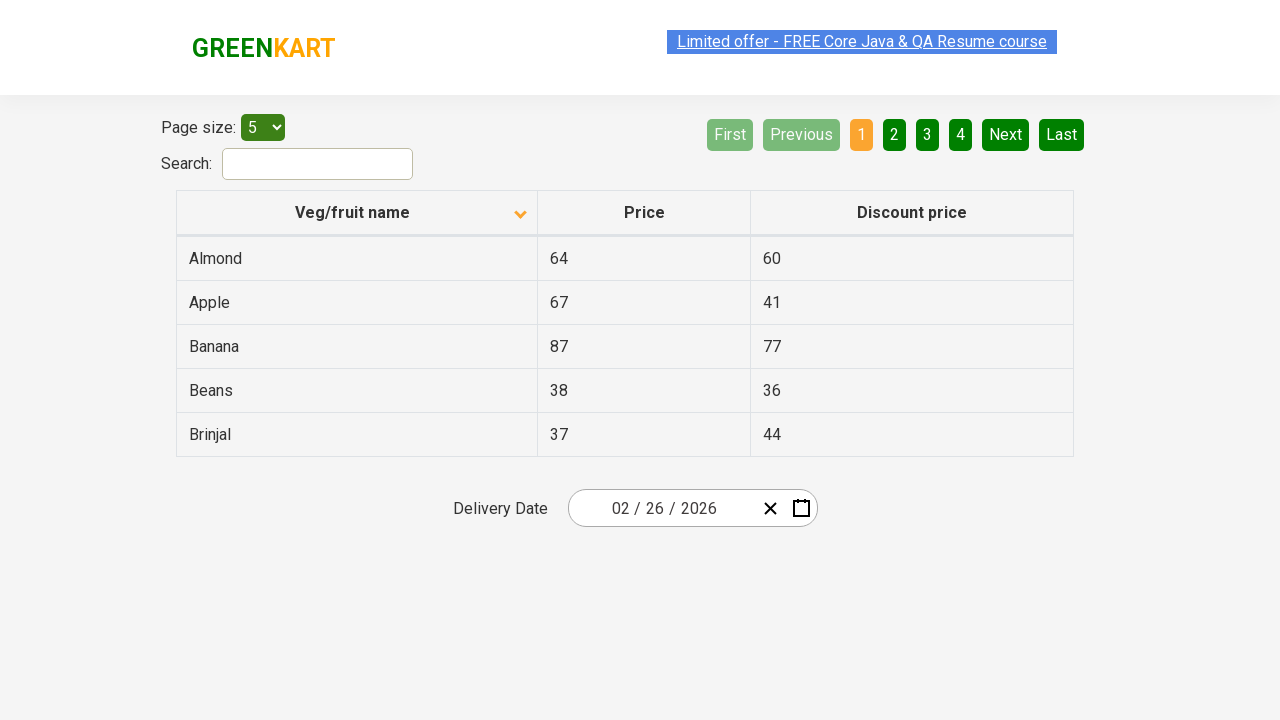

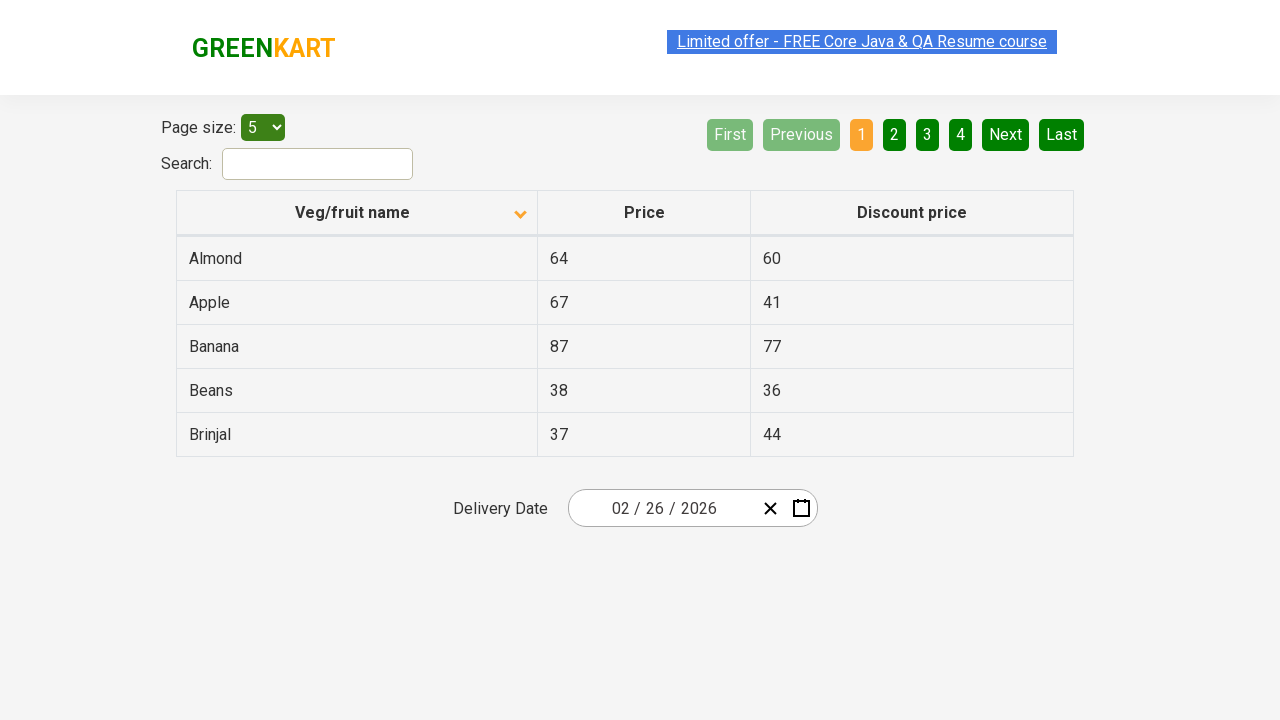